Tests interaction with Shadow DOM elements by filling a form field inside a shadow root using JavaScript execution

Starting URL: https://letcode.in/shadow

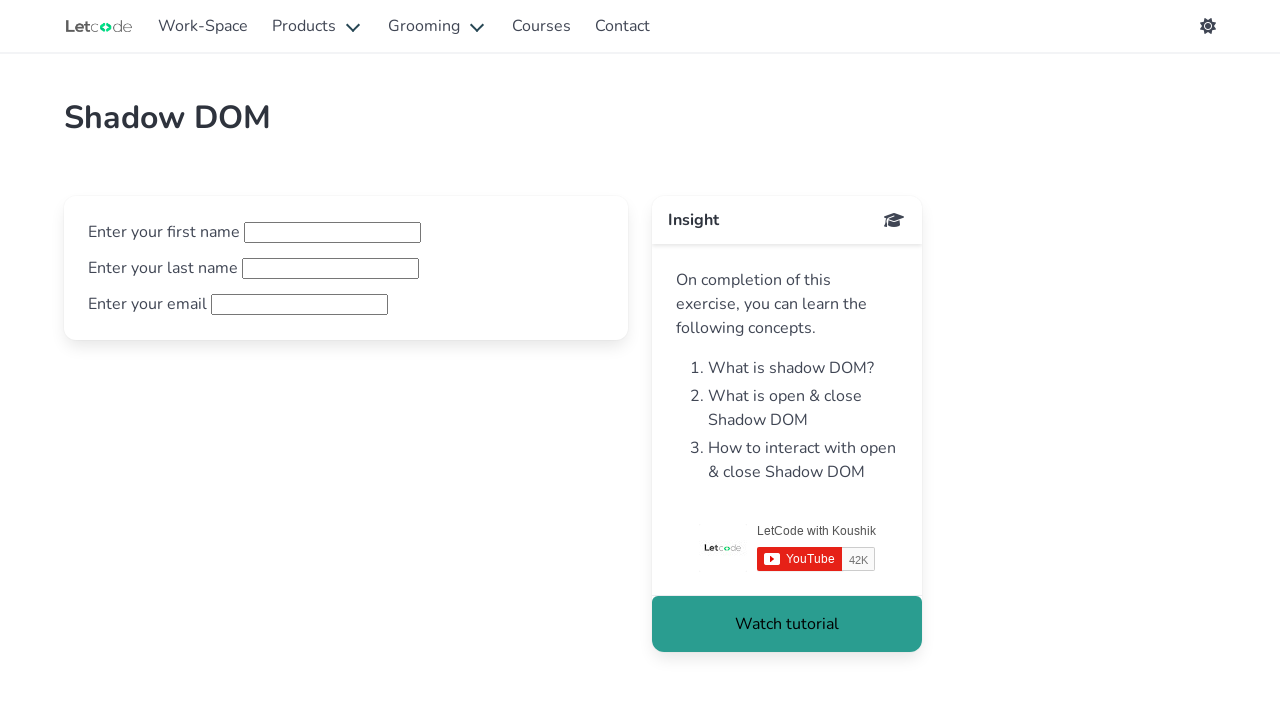

Waited 2000ms for page to load
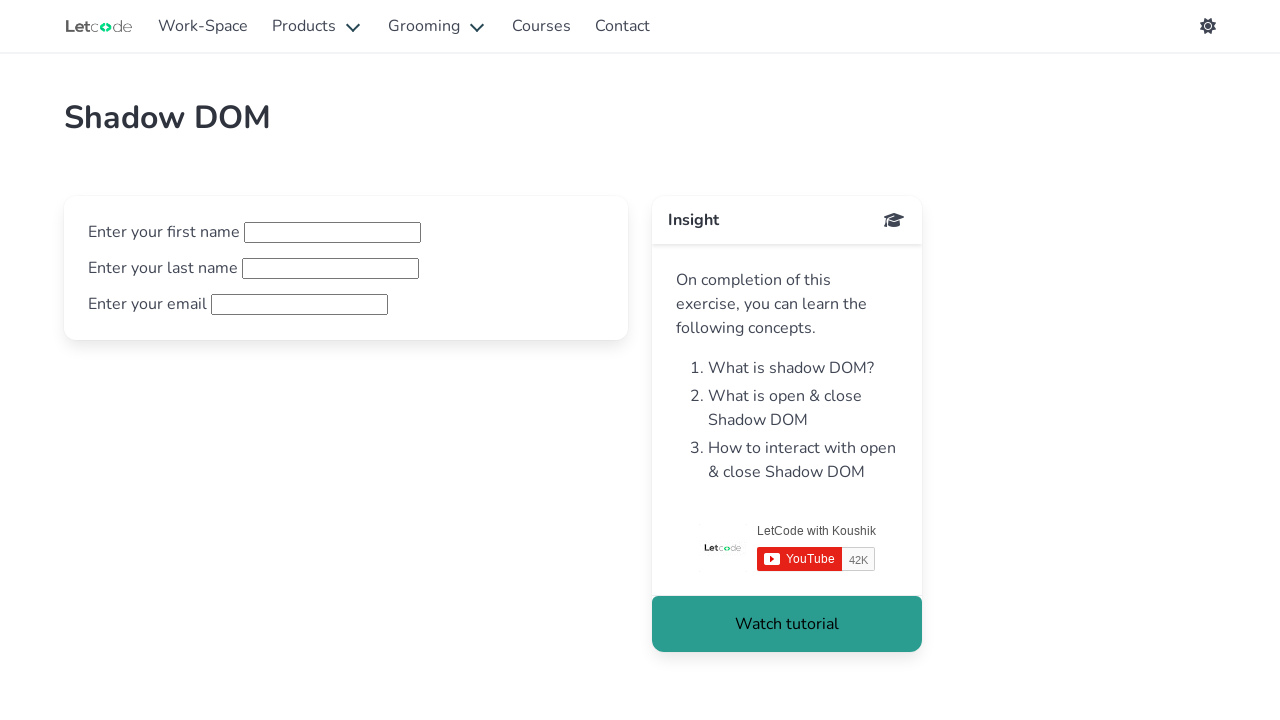

Filled last name field inside Shadow DOM with 'Selenium' using JavaScript execution
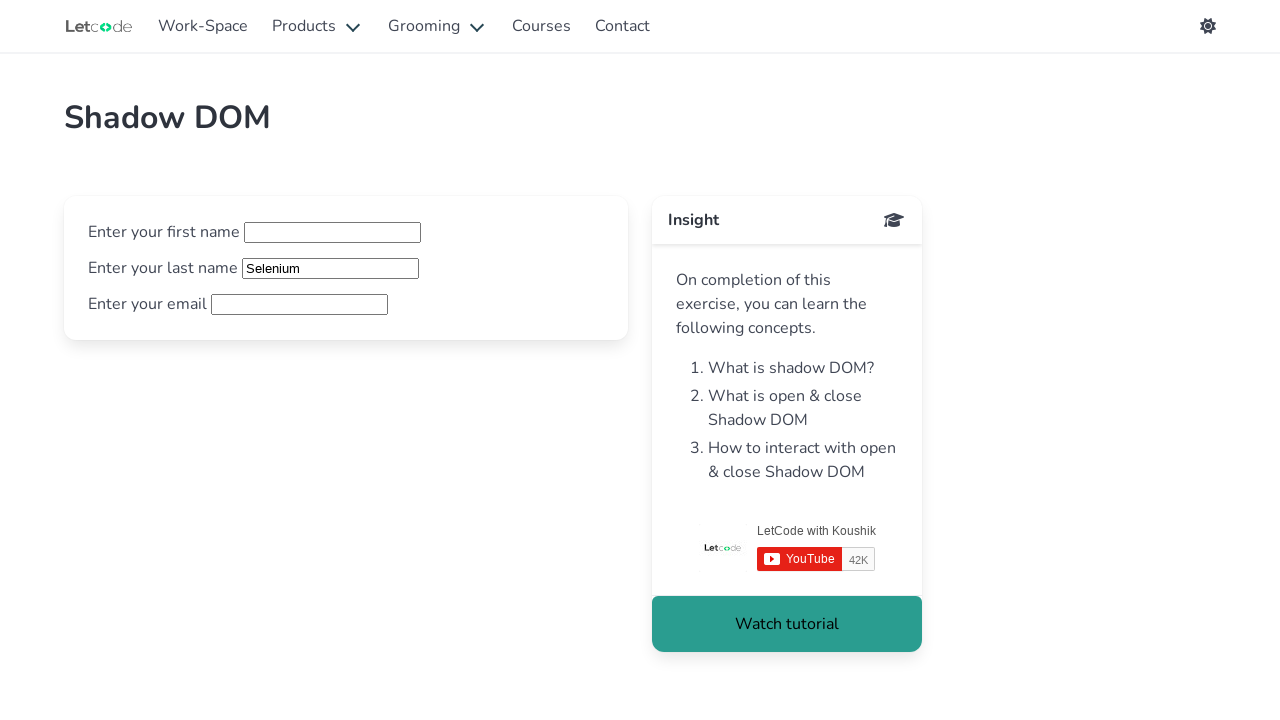

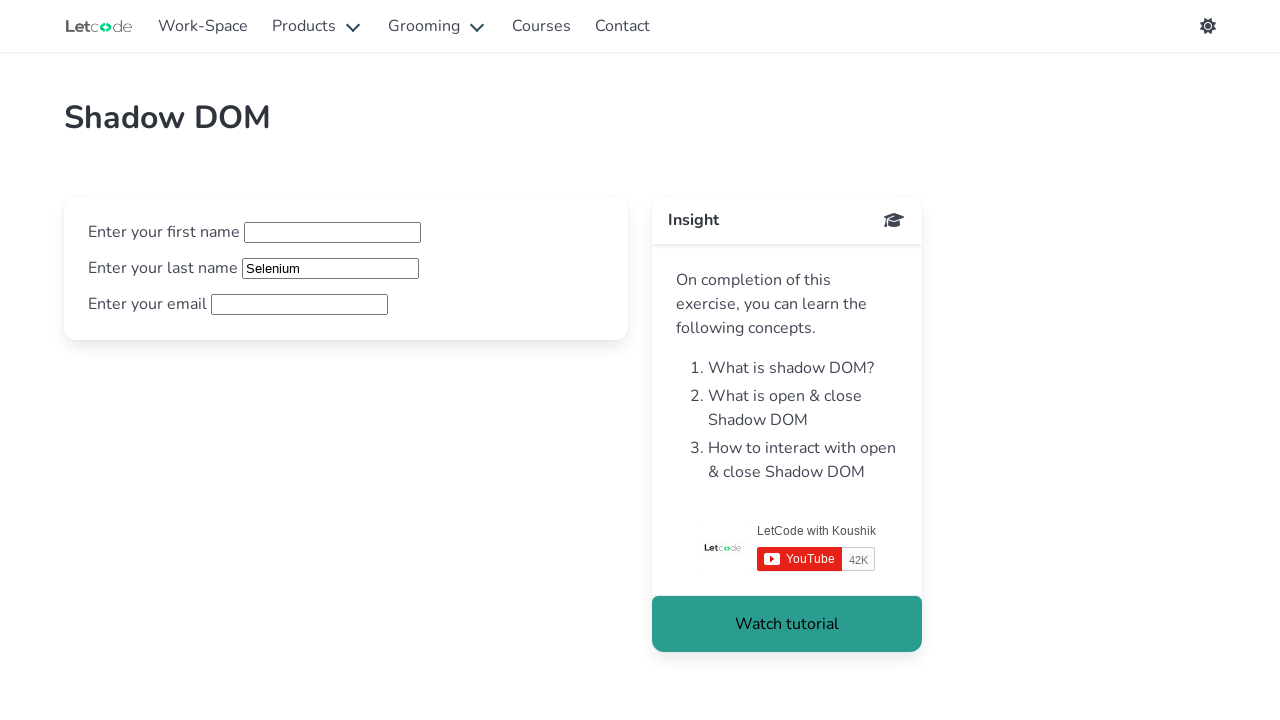